Tests multi-level menu navigation by hovering over nested menu items to reveal sub-menus

Starting URL: https://demoqa.com/menu#

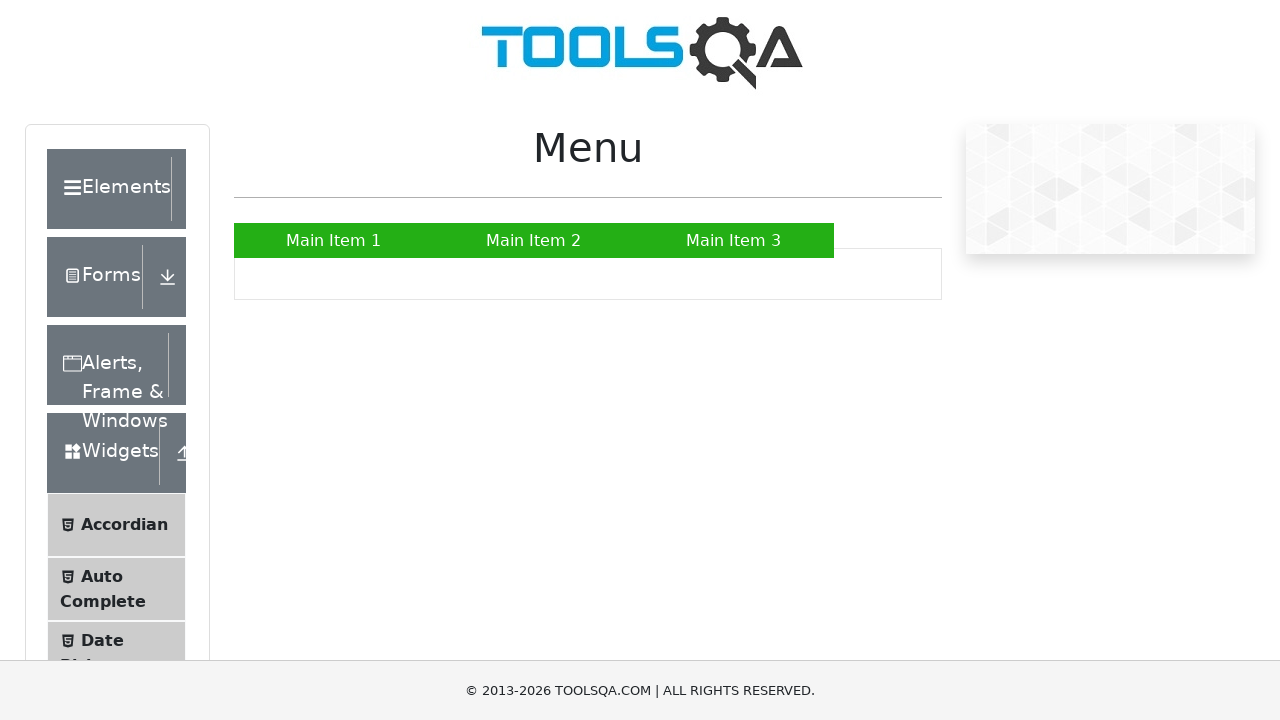

Located the menu container
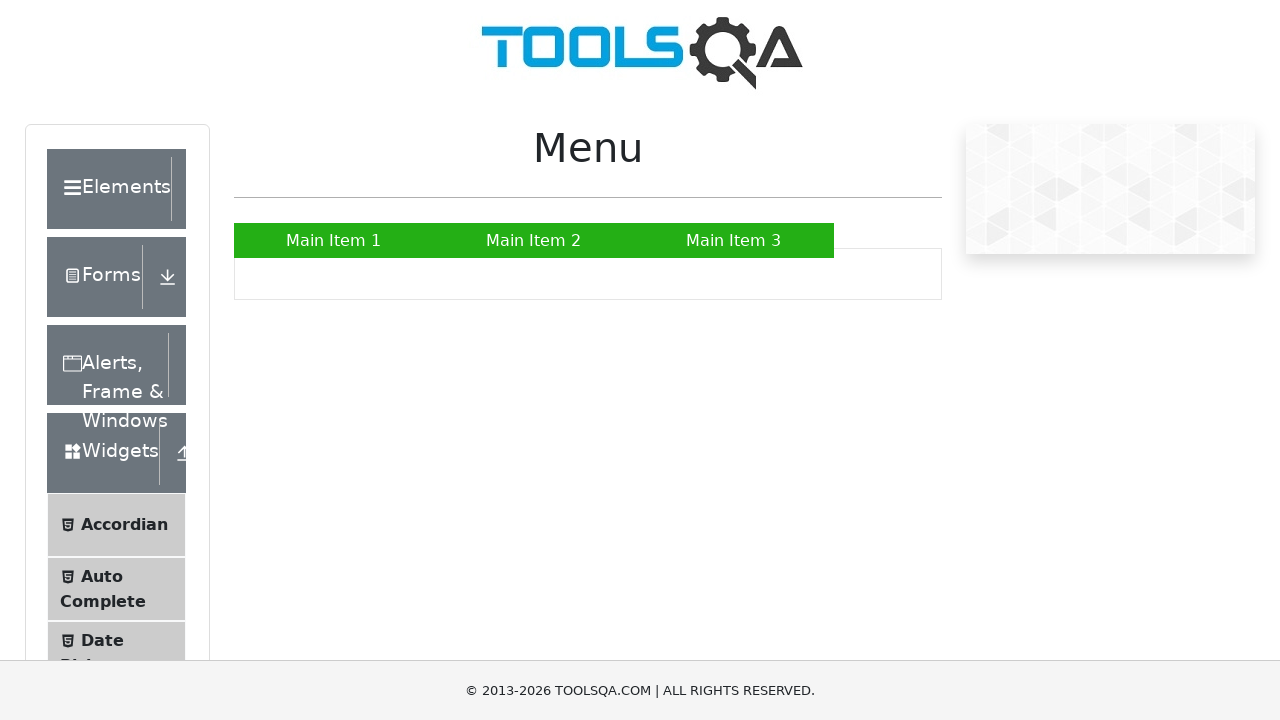

Located Main Item 2 (second menu item)
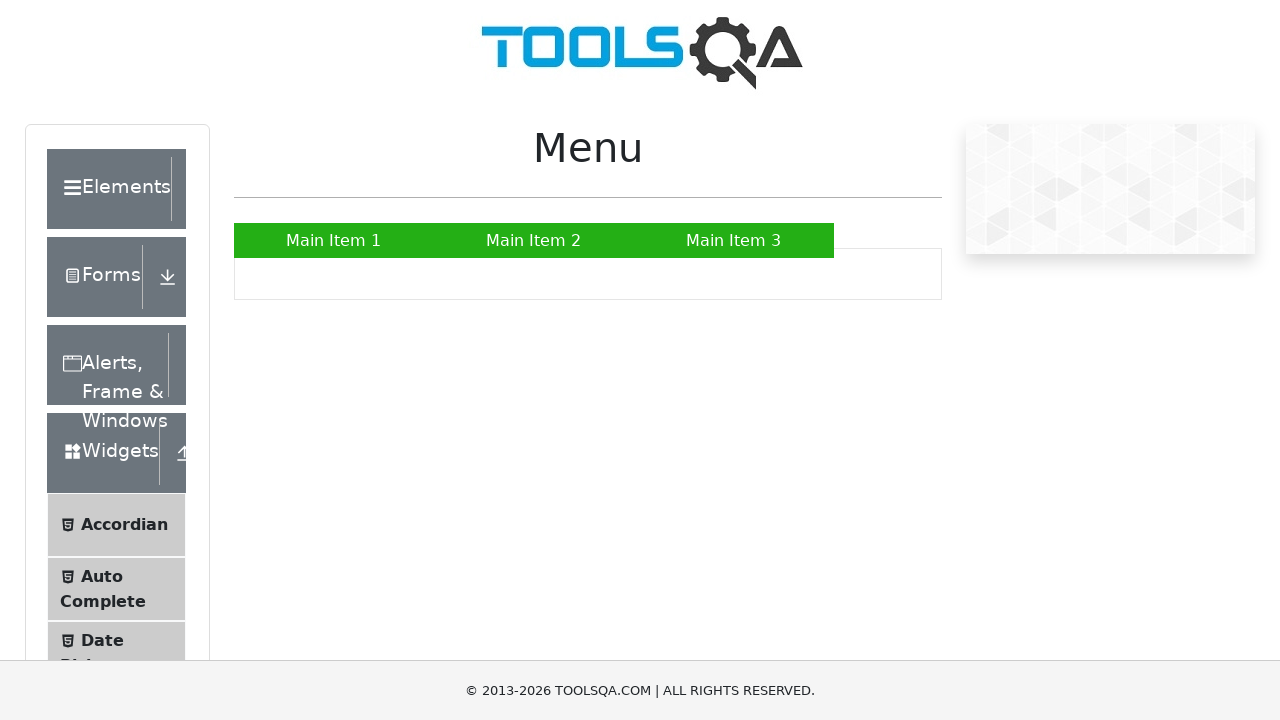

Hovered over Main Item 2 to reveal submenu at (534, 240) on div.nav-menu-container >> > ul > li >> nth=1
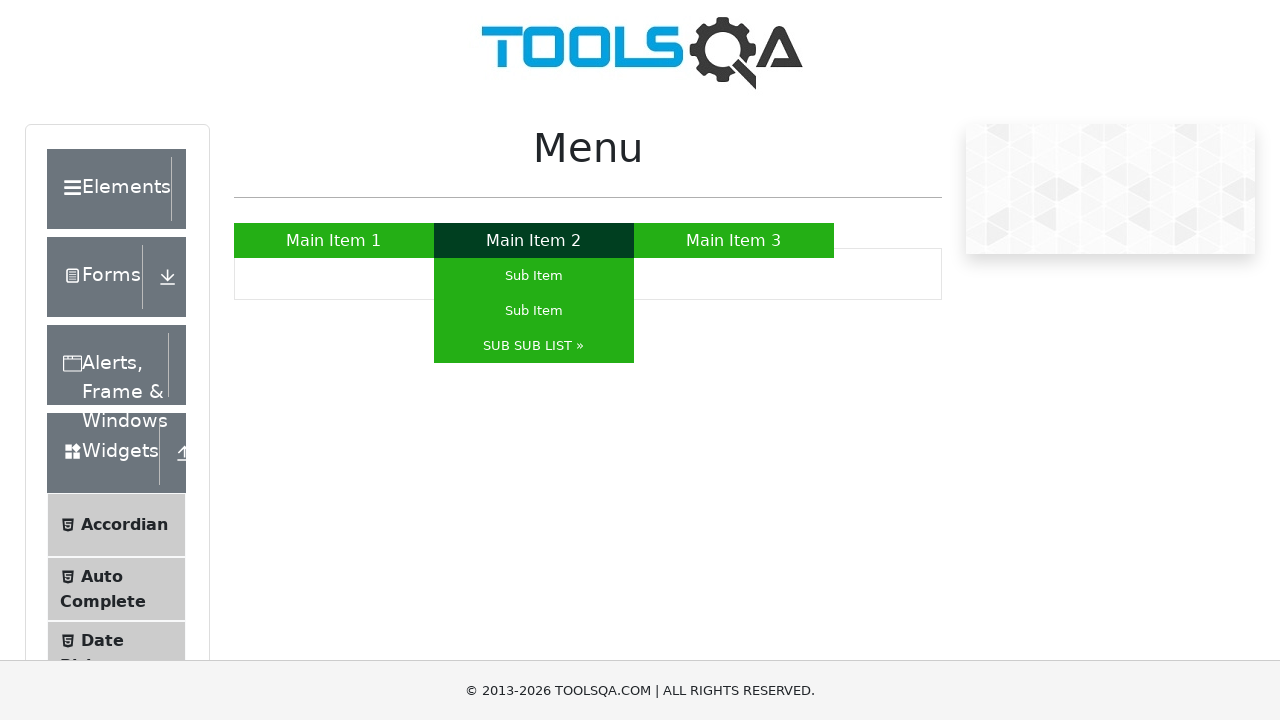

Located SUB SUB List (third item in submenu)
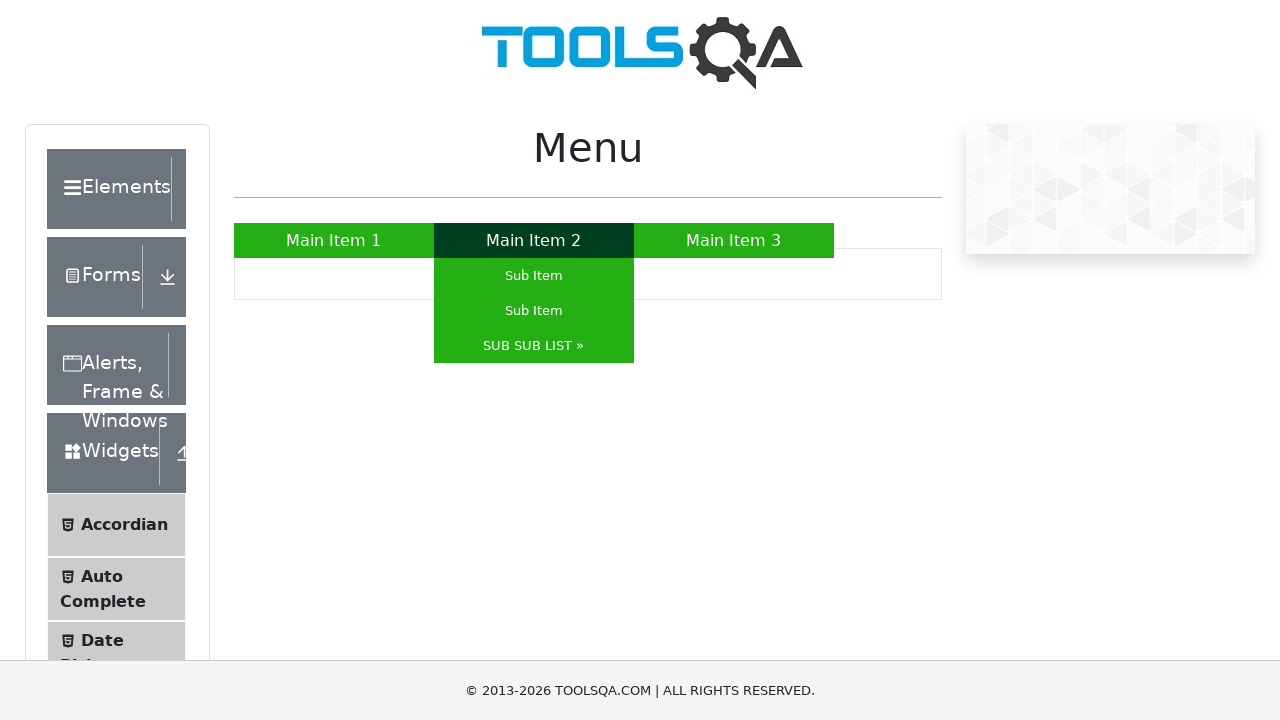

Hovered over SUB SUB List to reveal sub-submenu at (534, 346) on div.nav-menu-container >> > ul > li >> nth=1 >> li >> nth=2
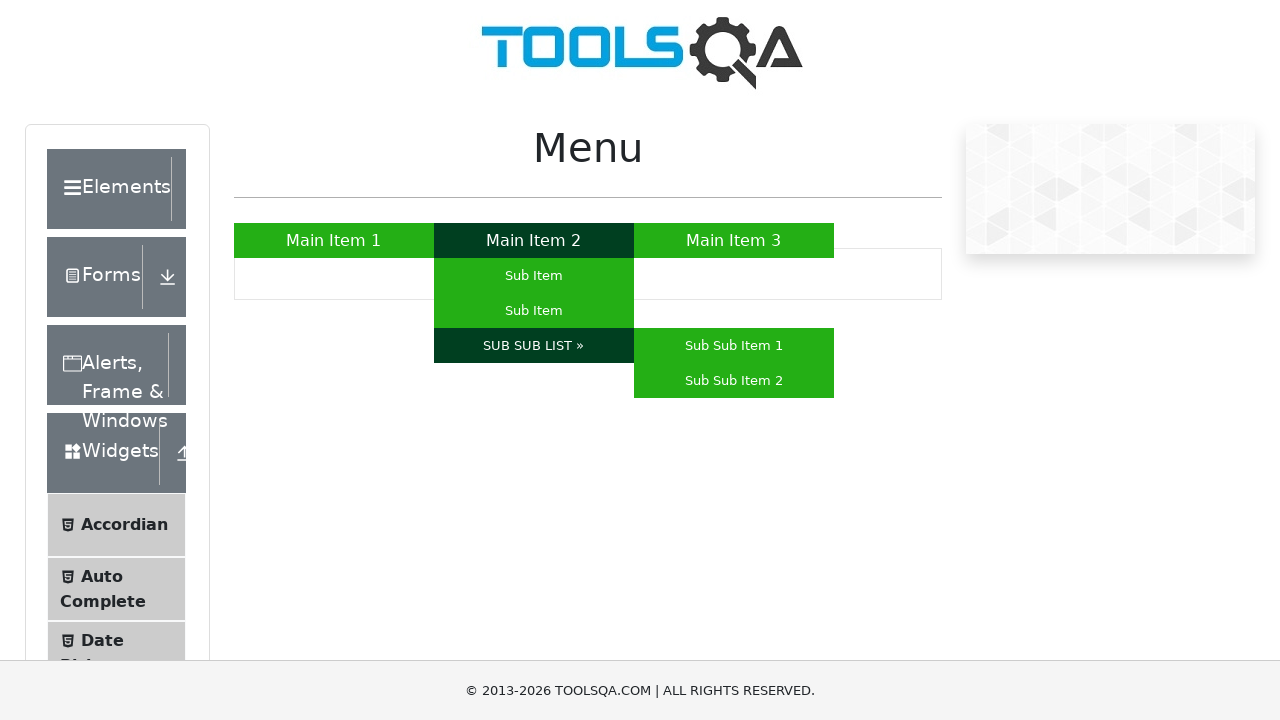

Located Sub Sub Item 2 (second item in sub-submenu)
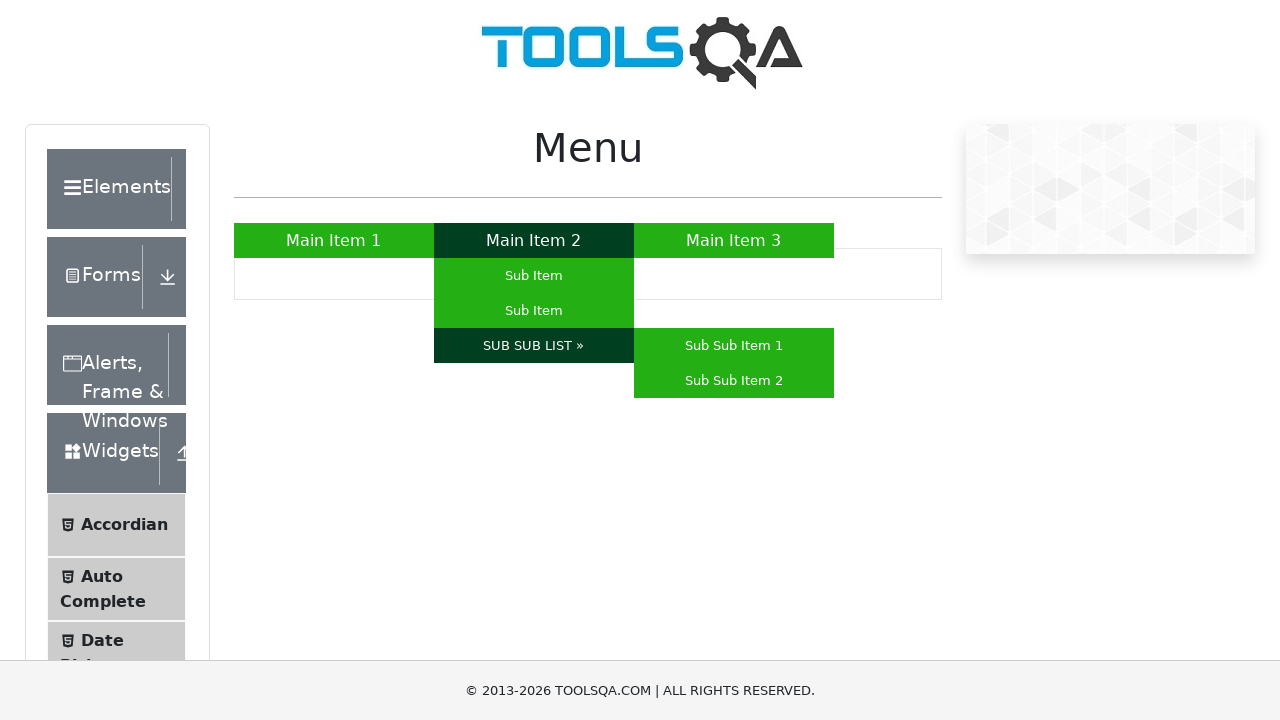

Hovered over Sub Sub Item 2 at (734, 380) on div.nav-menu-container >> > ul > li >> nth=1 >> li >> nth=2 >> li >> nth=1
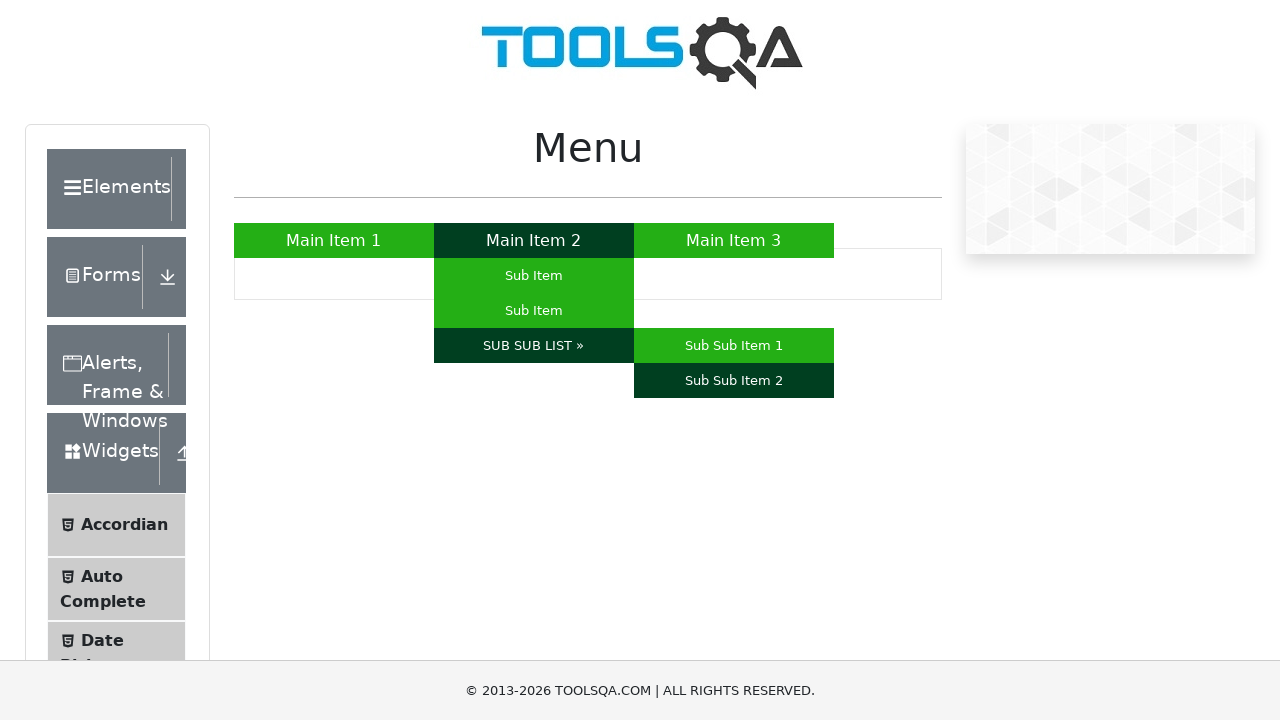

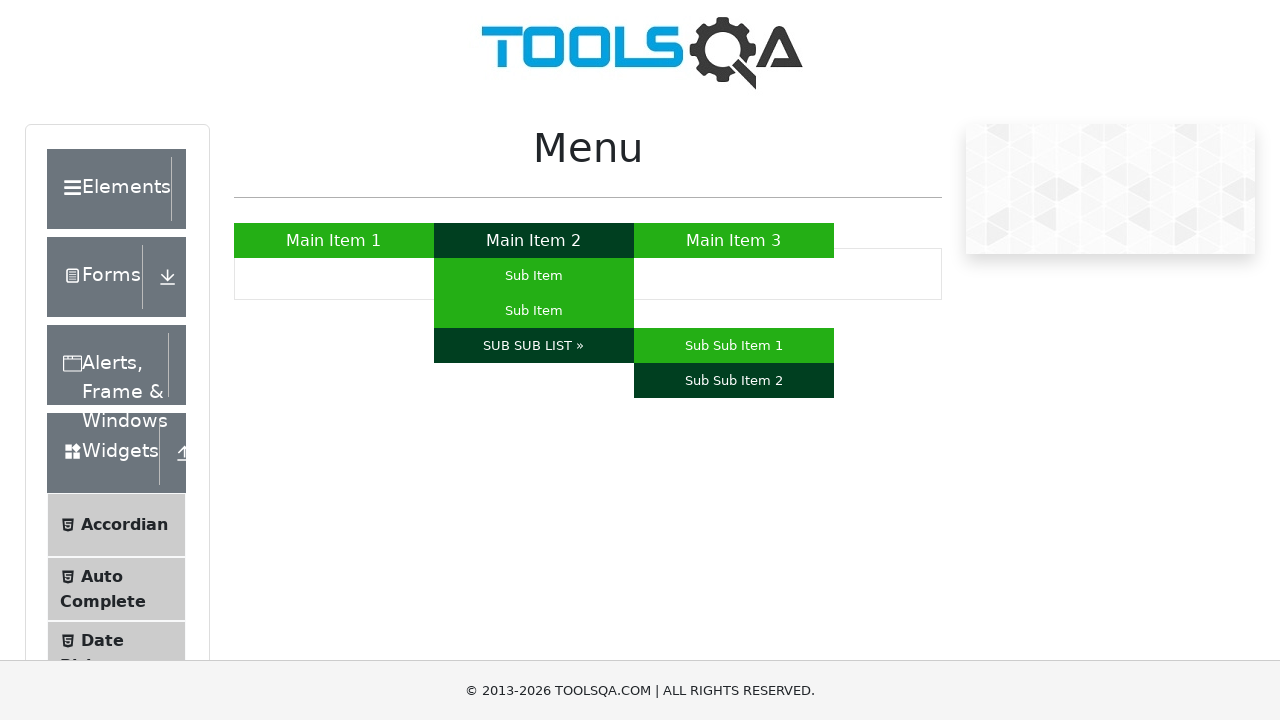